Tests registration form by filling in first name, last name, and email fields, then submitting the form

Starting URL: http://suninjuly.github.io/registration1.html

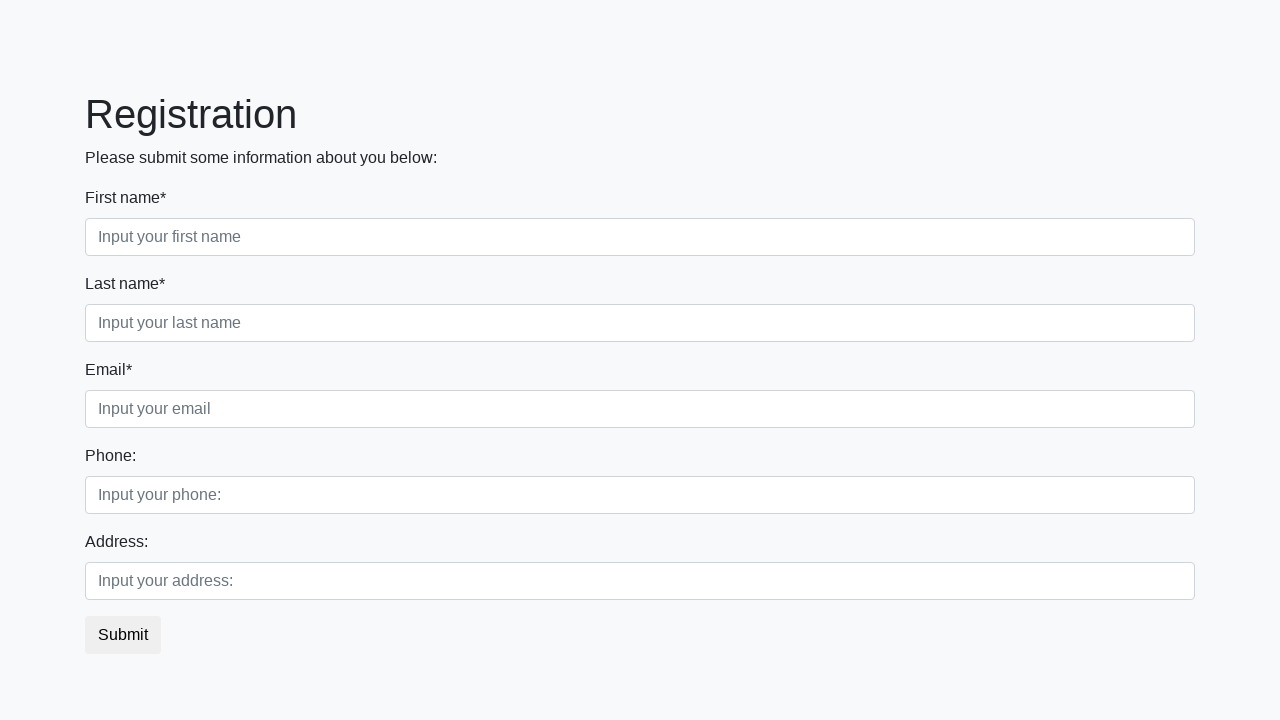

Filled first name field with 'John' on .first_block .first
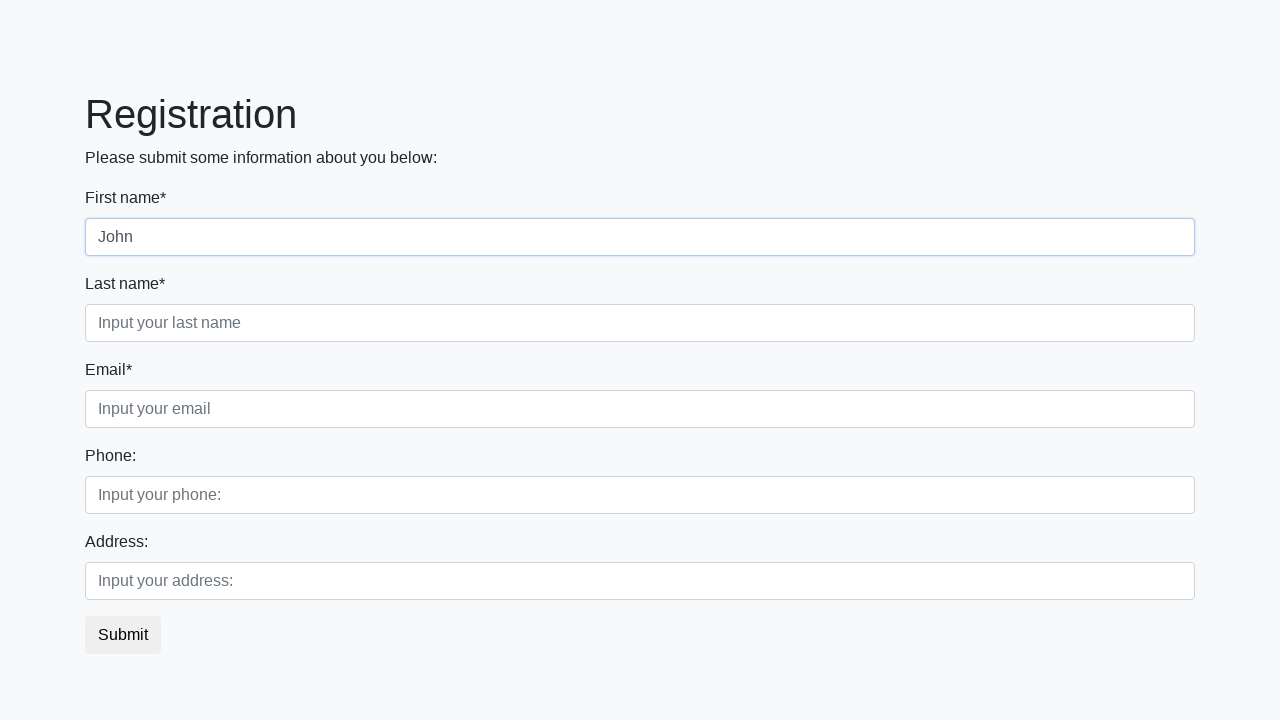

Filled last name field with 'Smith' on .first_block .second
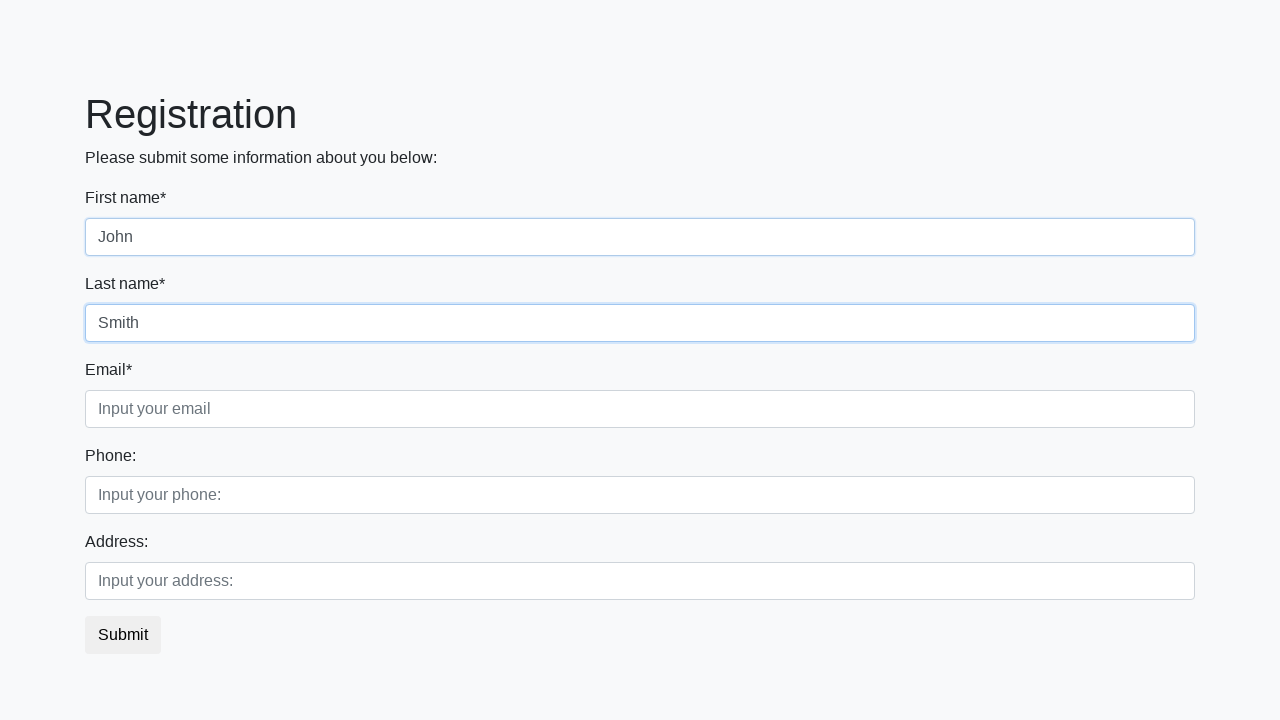

Filled email field with 'john.smith@example.com' on .first_block .third
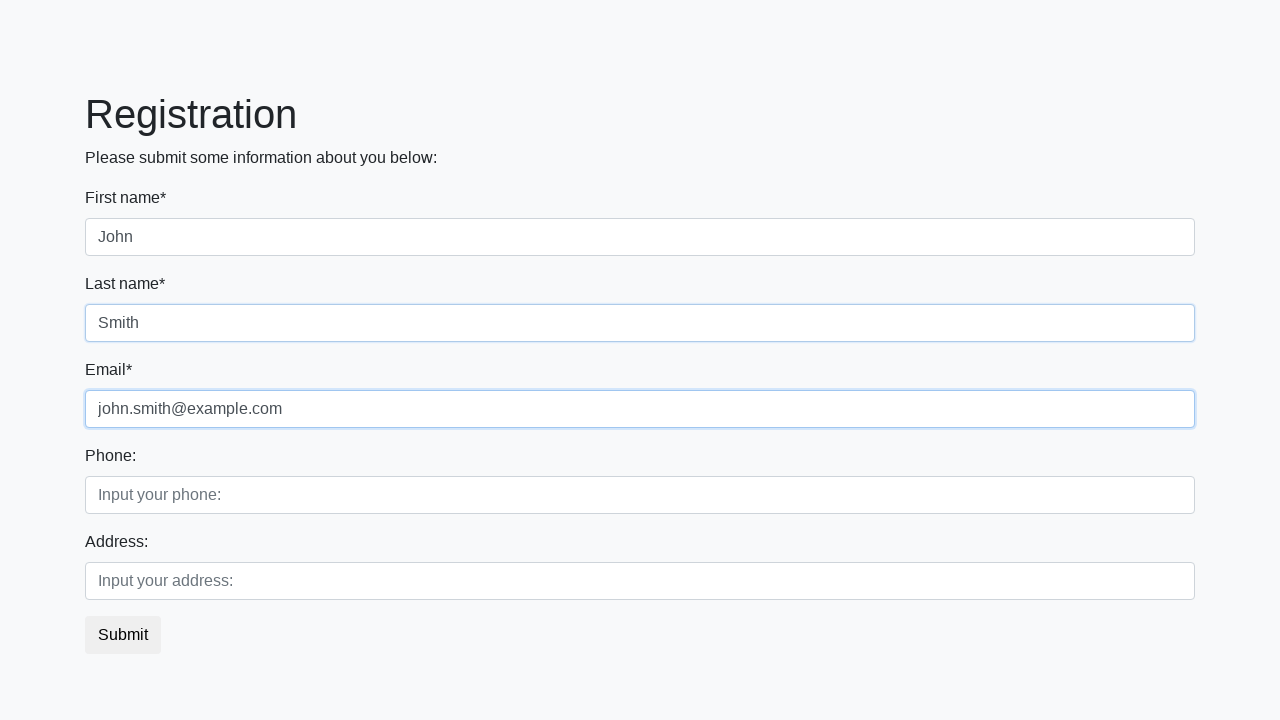

Clicked submit button to submit registration form at (123, 635) on button.btn
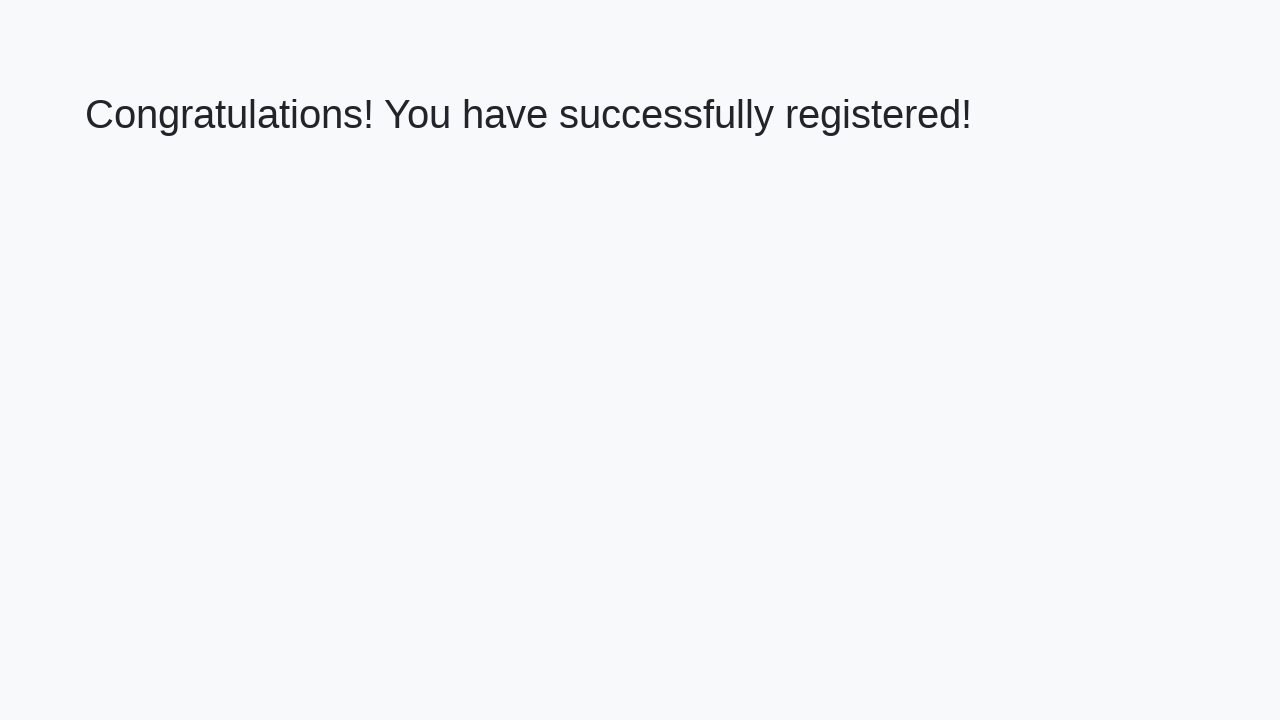

Success message appeared on page
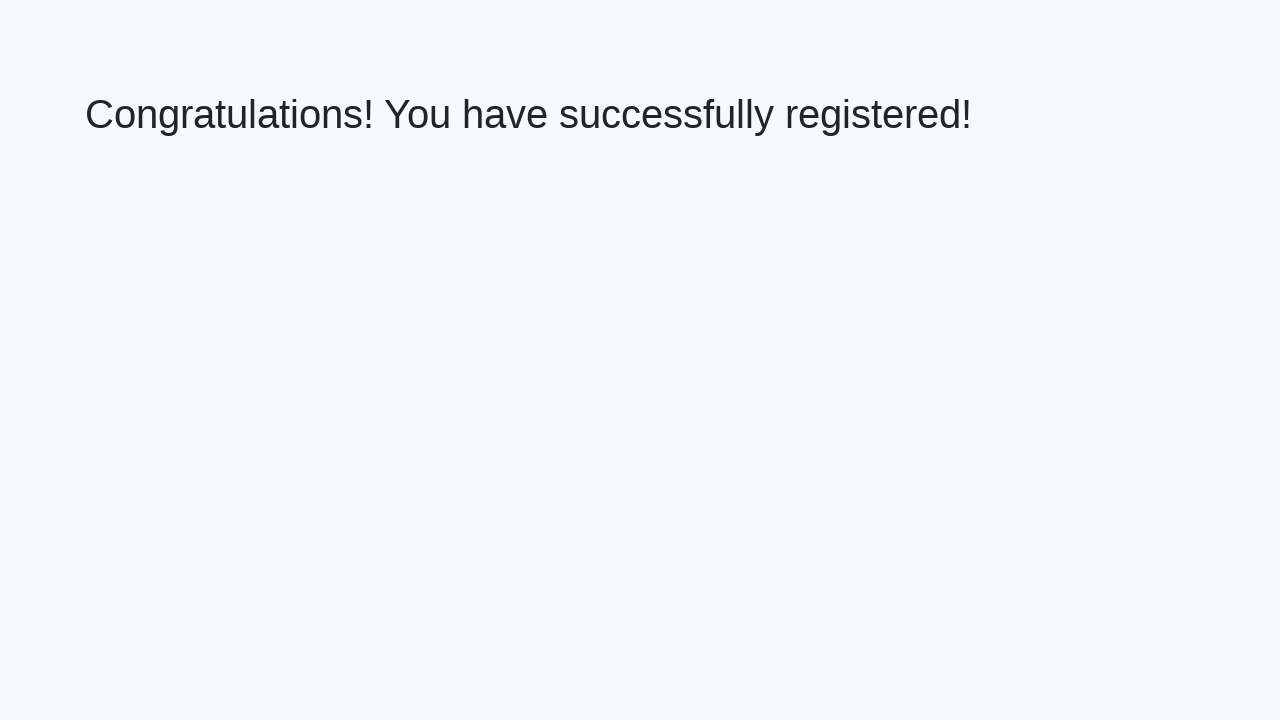

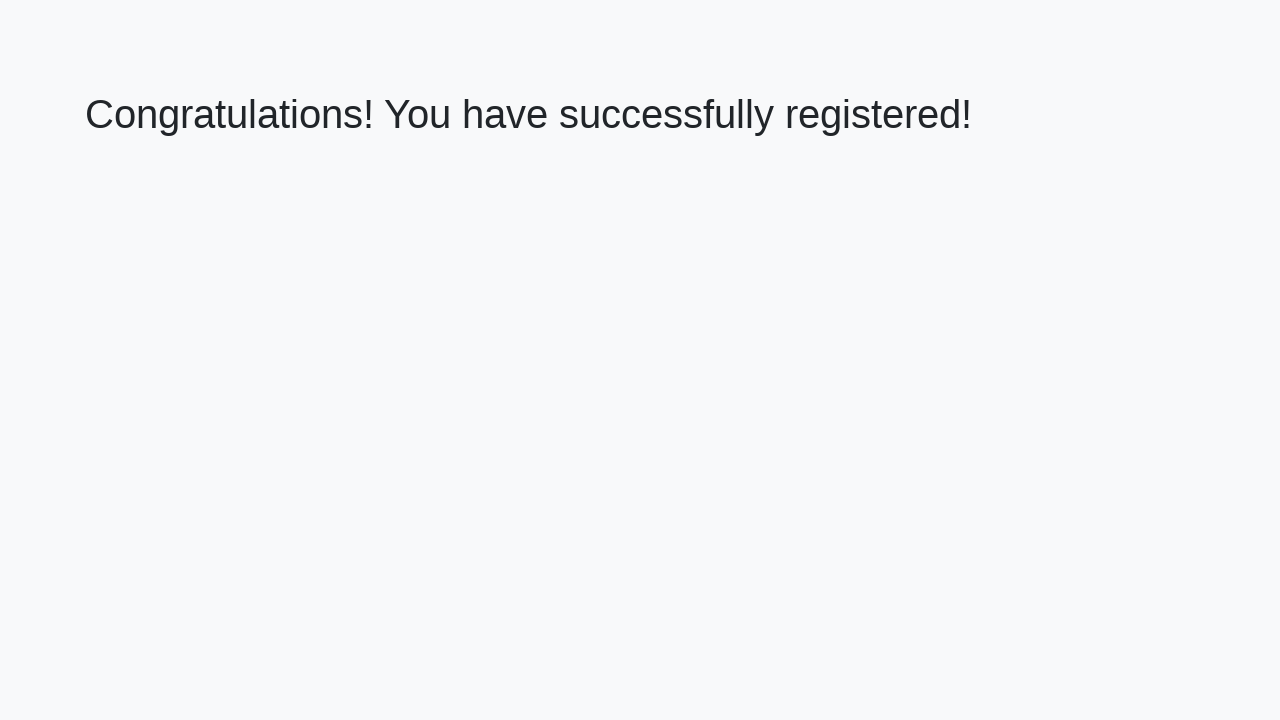